Tests browser history navigation by going back and forward after navigating to the Navigation commands page

Starting URL: https://example.cypress.io

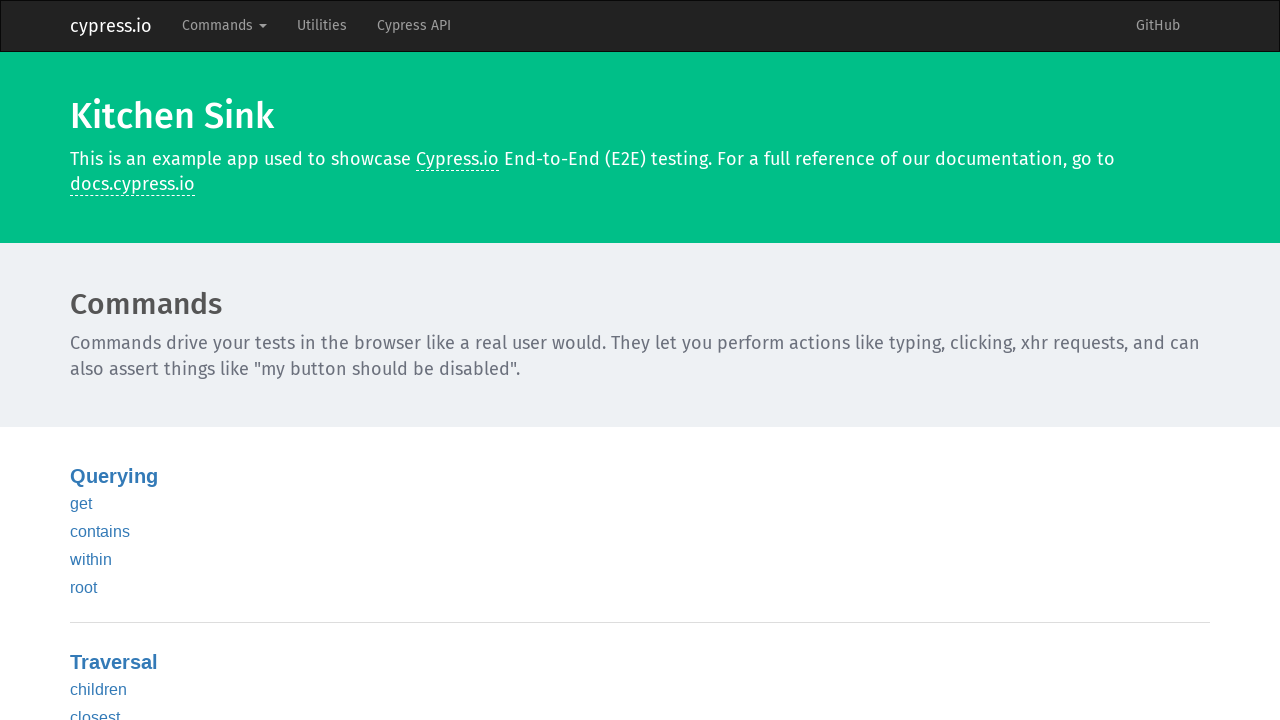

Clicked Commands in navbar at (224, 26) on .navbar-nav >> internal:text="Commands"i
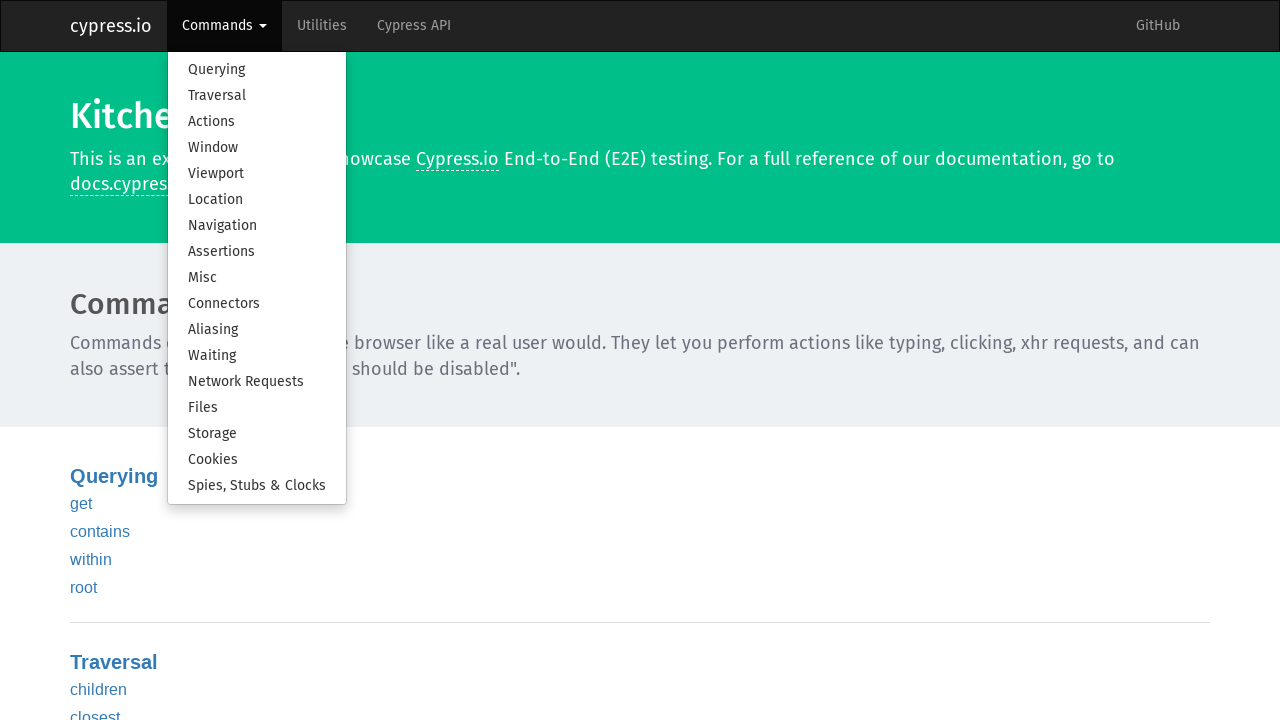

Clicked Navigation in dropdown menu at (257, 226) on .dropdown-menu >> internal:text="Navigation"i
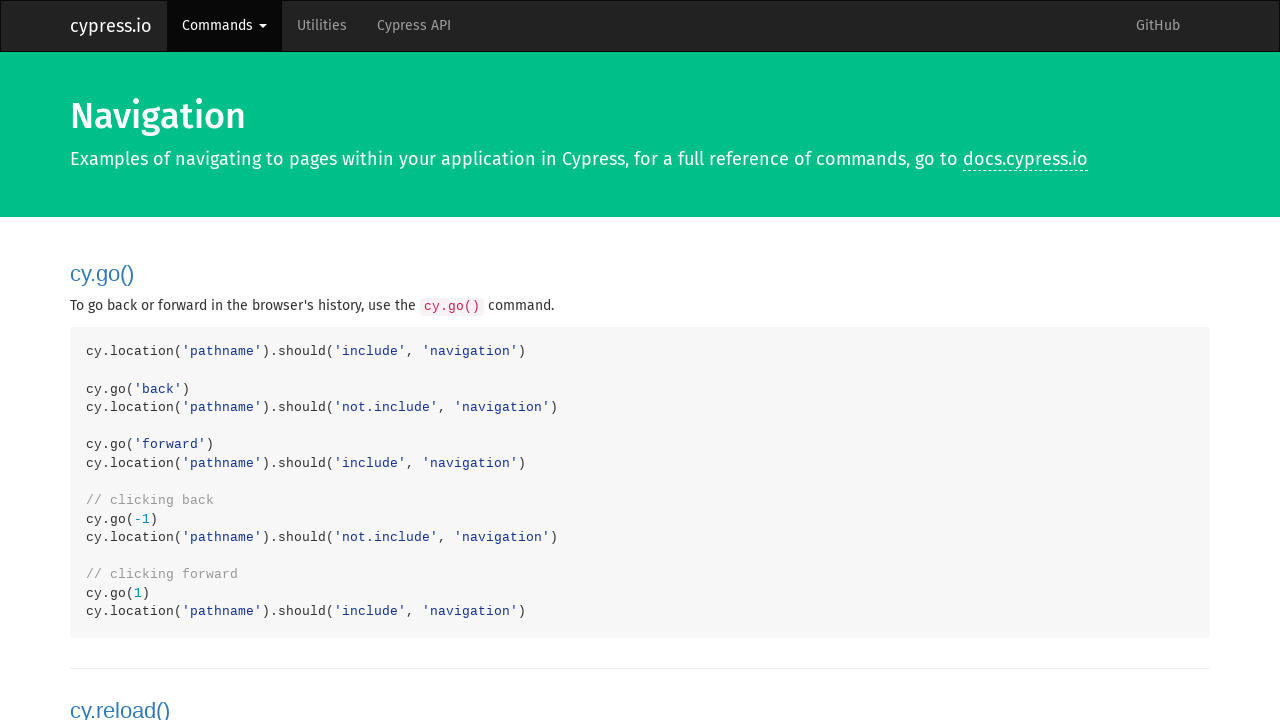

Navigated back in browser history
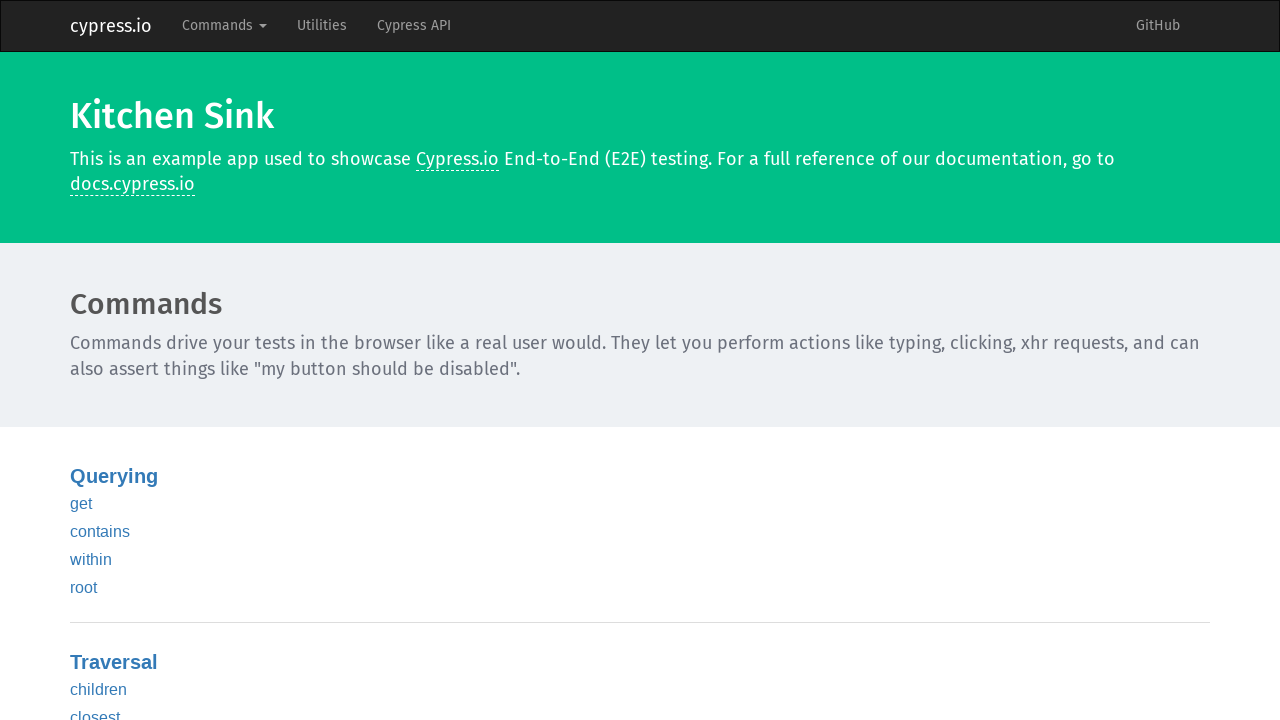

Navigated forward in browser history
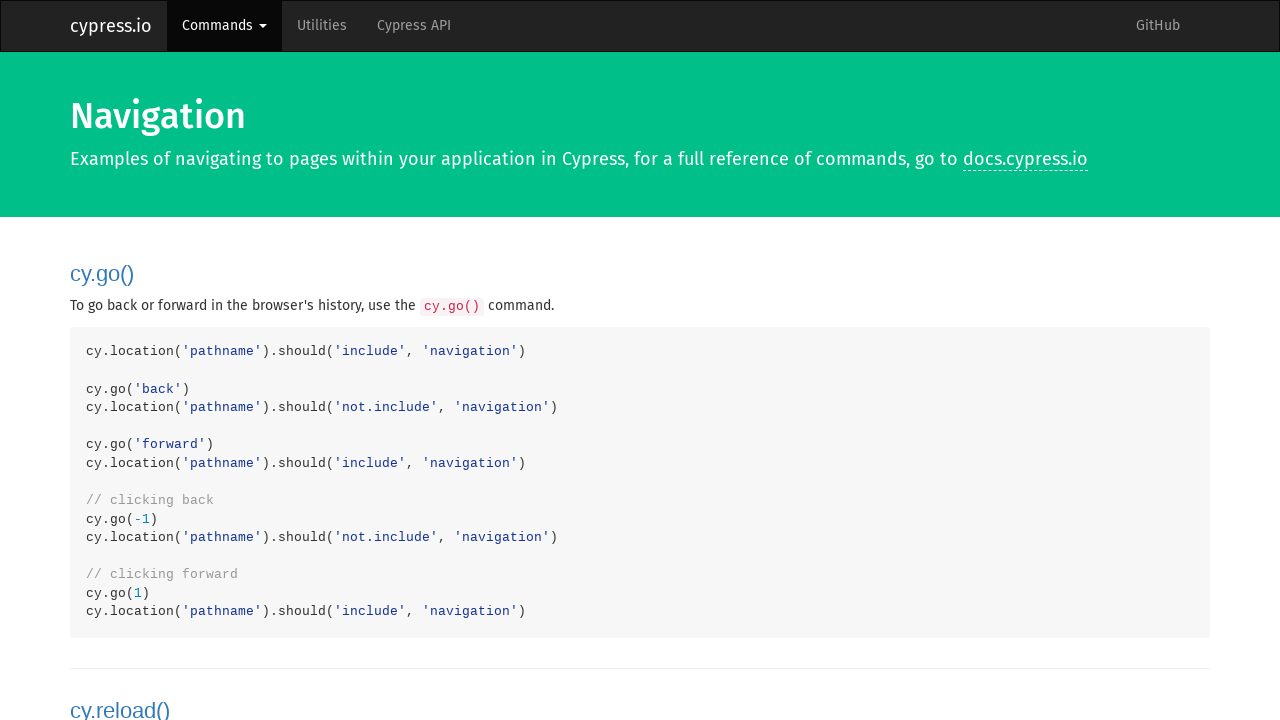

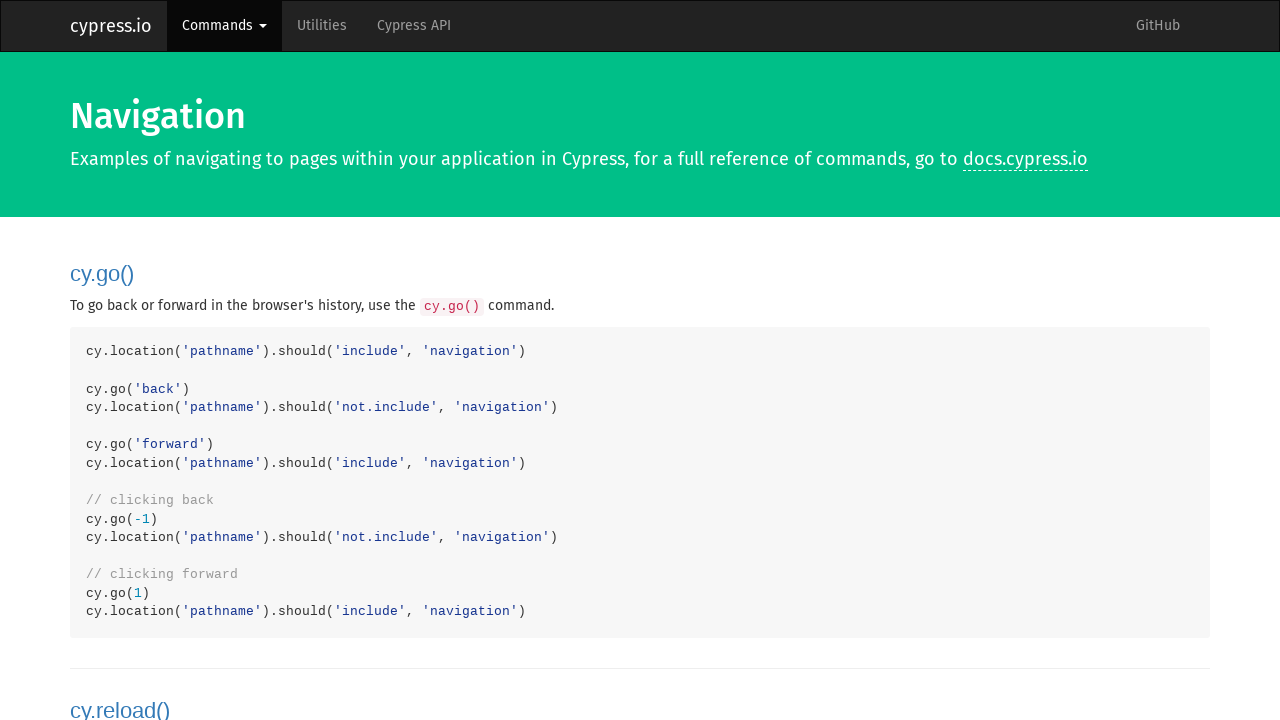